Tests selecting an option from a simple dropdown menu using value attribute.

Starting URL: https://www.selenium.dev/selenium/web/selectPage.html

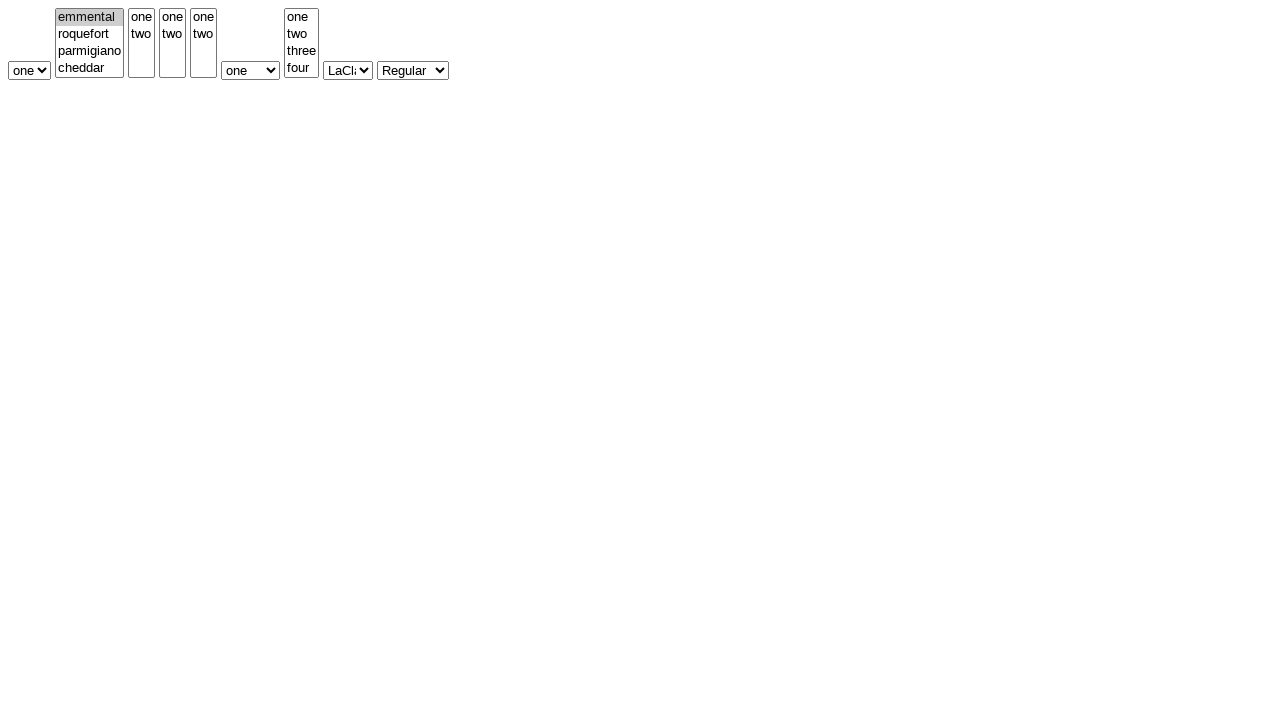

Selected 'two' option from simple dropdown menu using value attribute on #selectWithoutMultiple
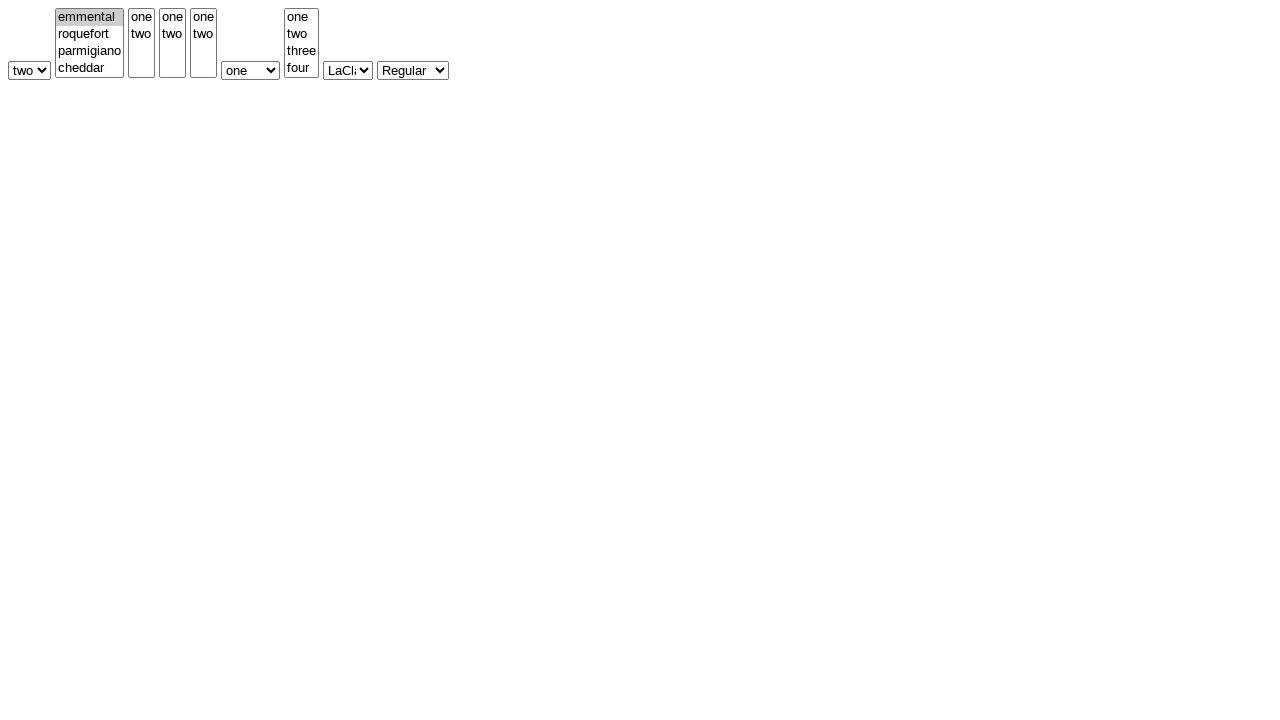

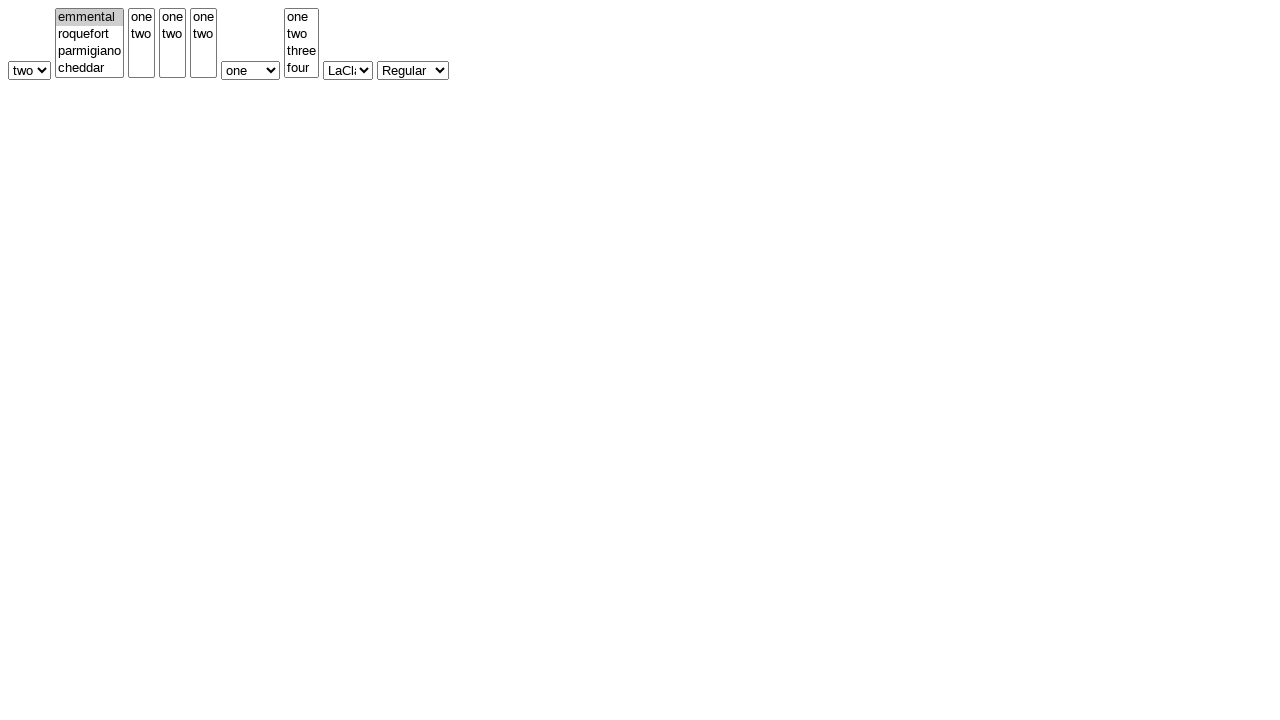